Tests the Applitools demo application by loading the home page and clicking the login button to navigate to the app view

Starting URL: https://demo.applitools.com

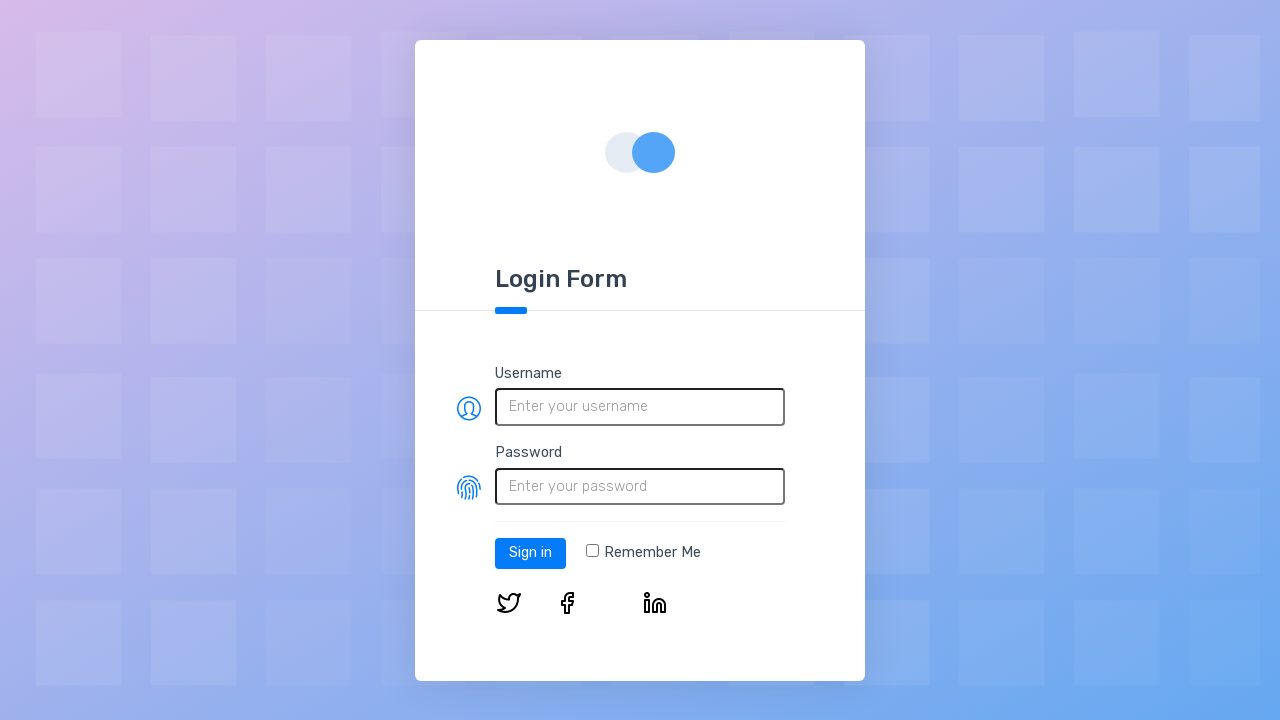

Waited for login button to appear on home page
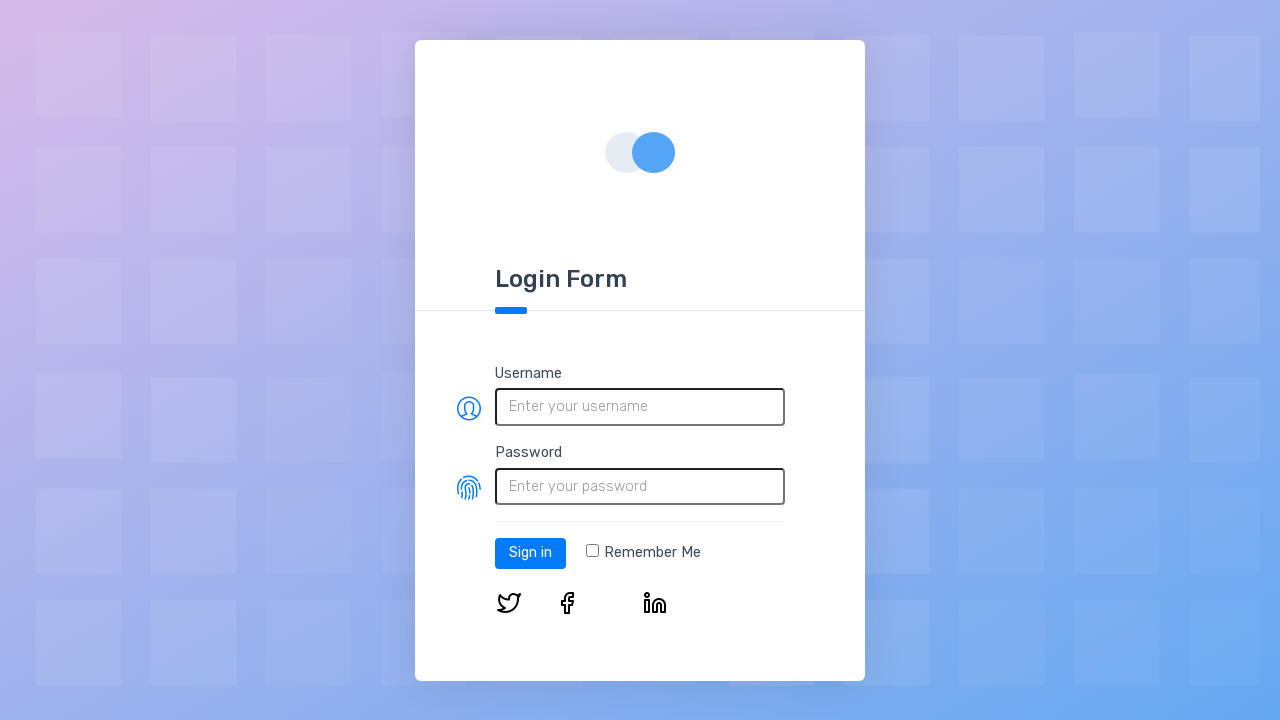

Clicked login button to navigate to app view at (530, 553) on #log-in
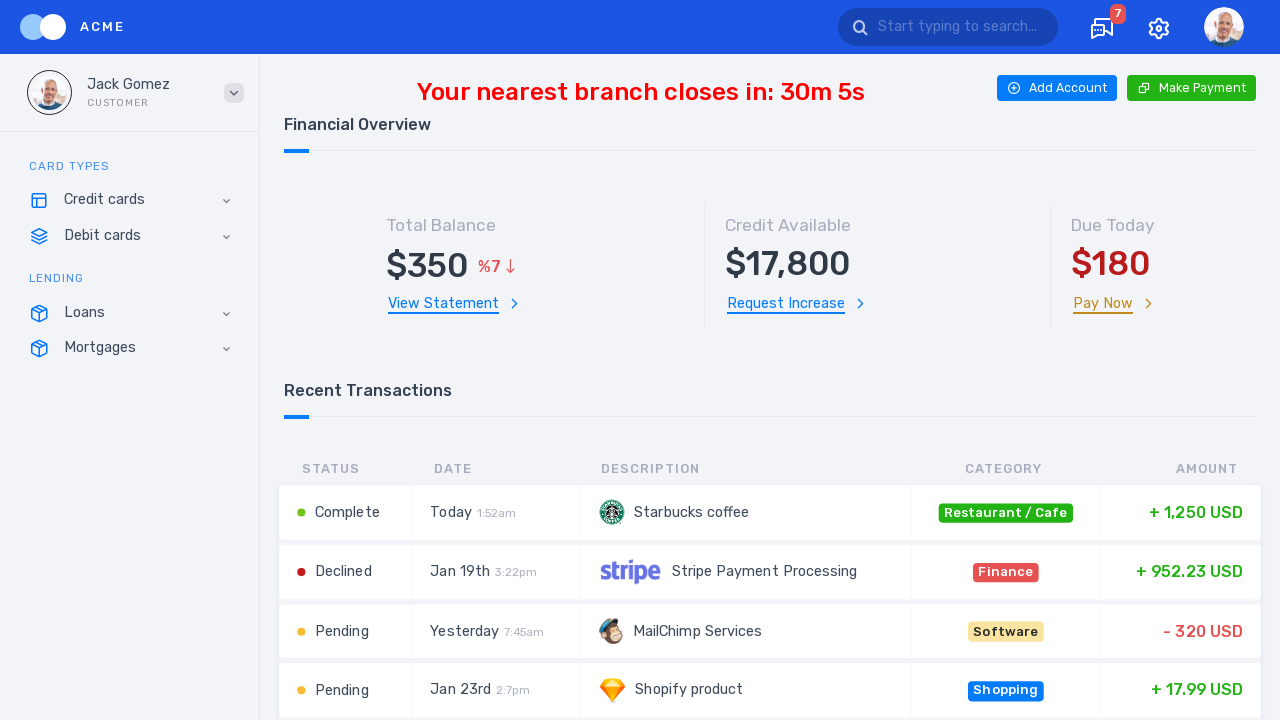

App page loaded with network idle state
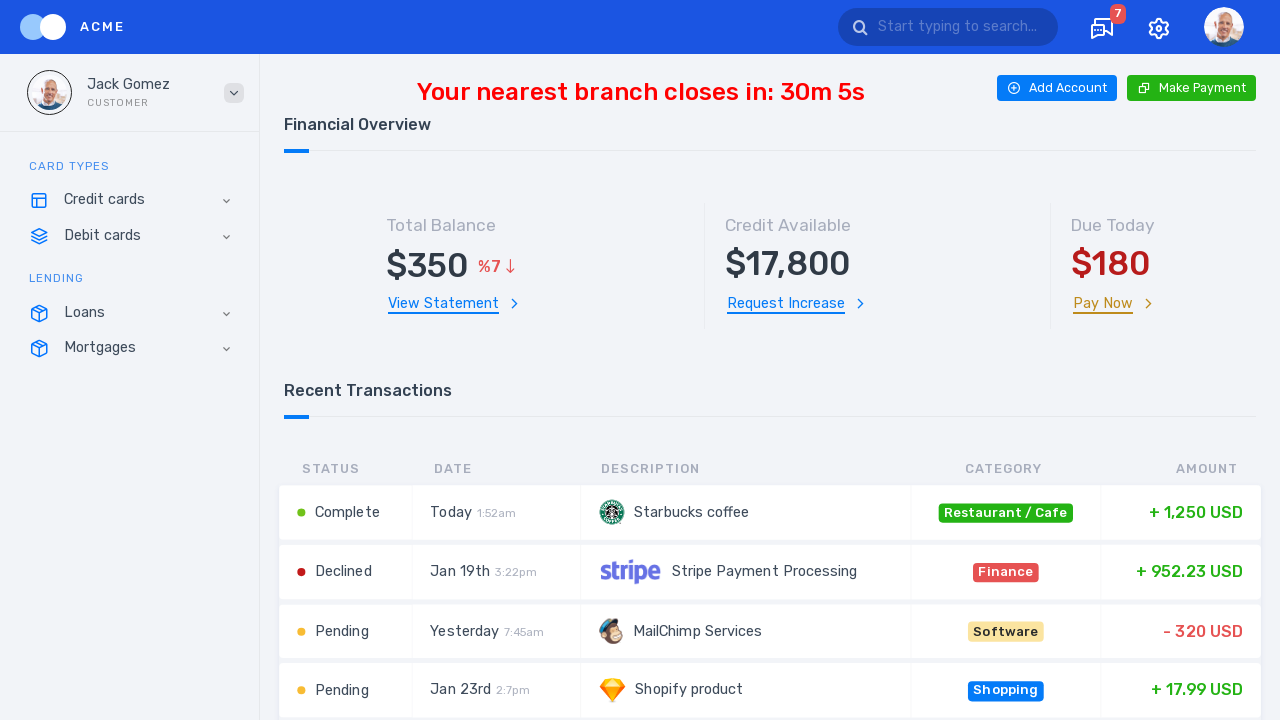

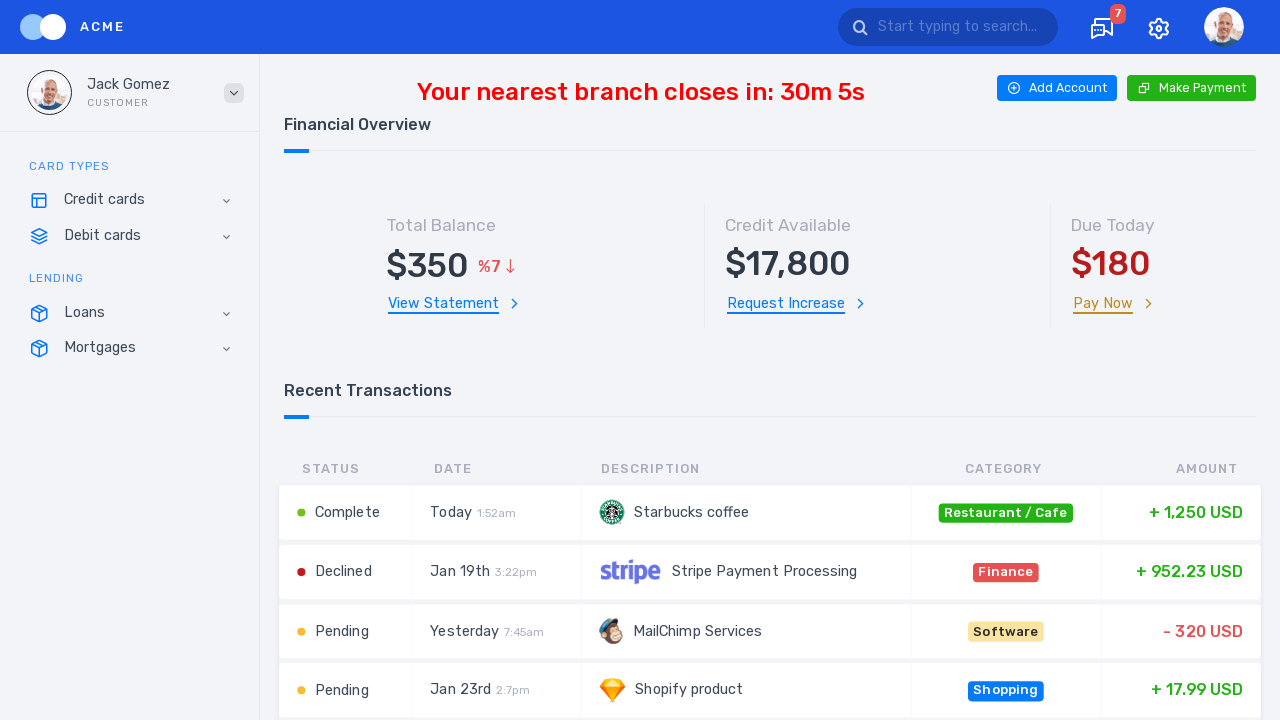